Tests search functionality for a specific verse reference by searching "2:255" and verifying the verse content and reference appear

Starting URL: https://quran.com

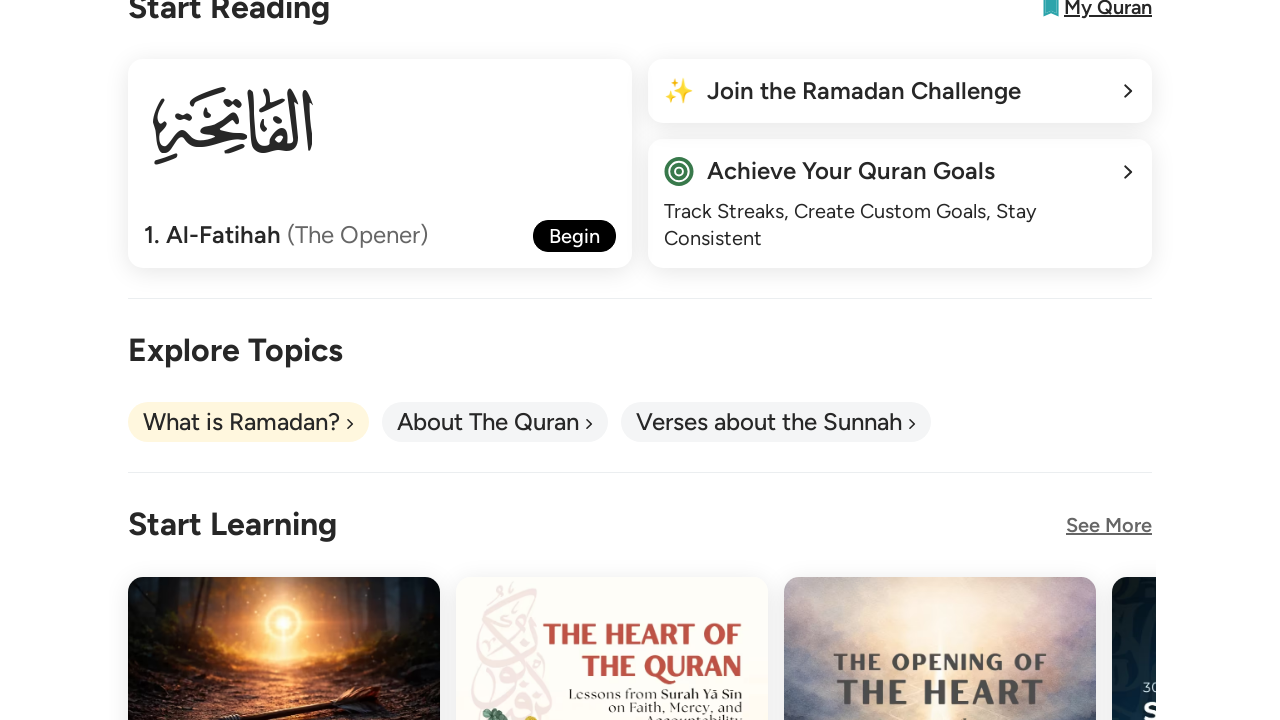

Filled search bar with verse reference '2:255' on #searchQuery
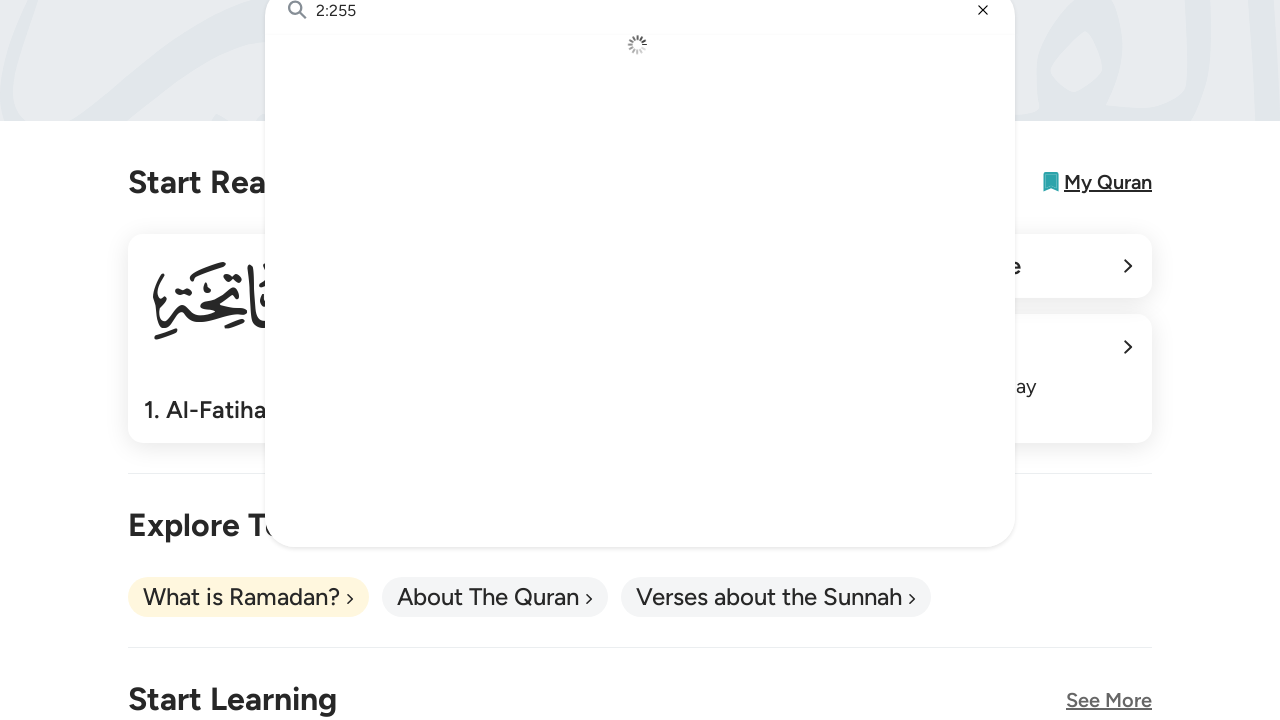

Search results appeared
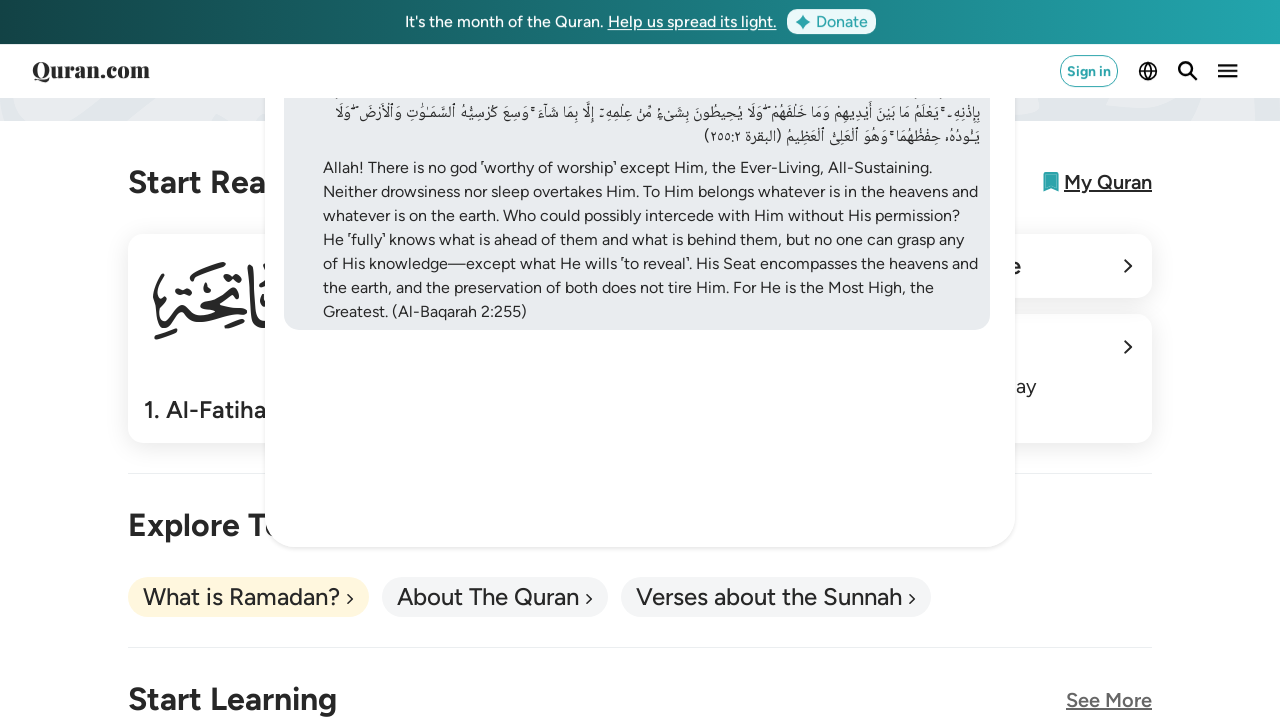

Verified verse content 'His Seat encompasses the heavens and the earth' is visible
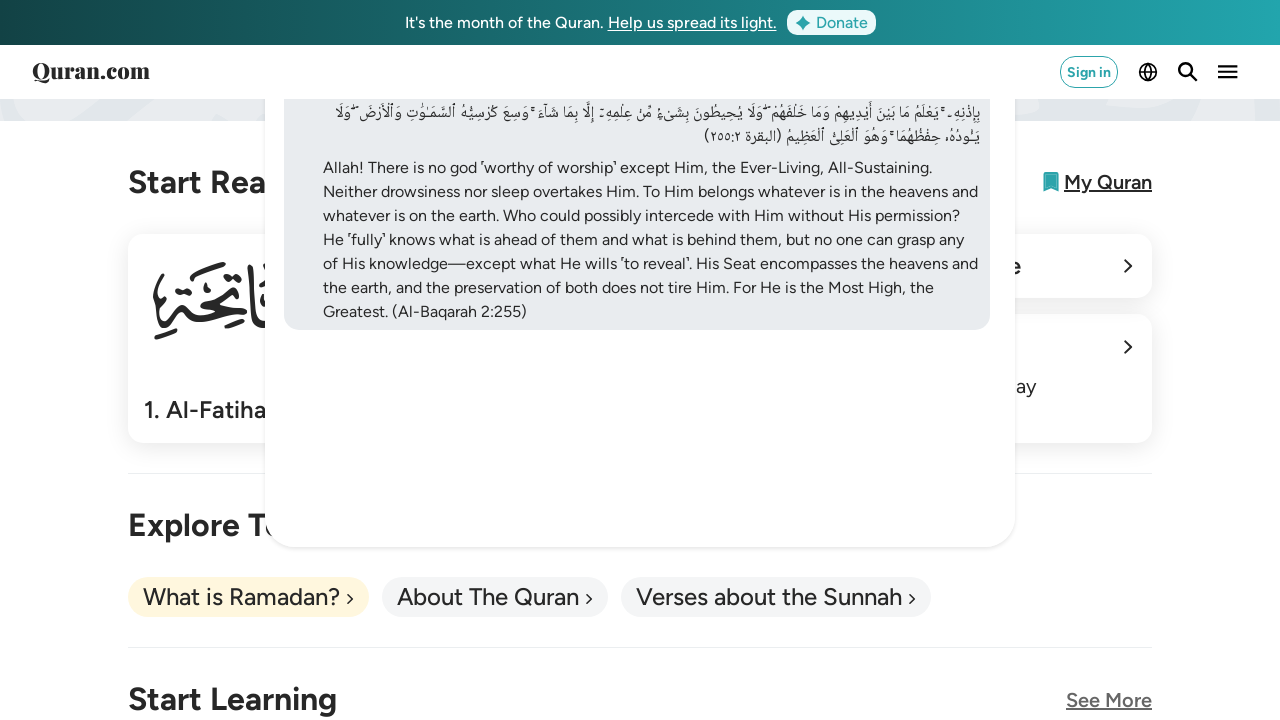

Verified verse reference '2:255' is visible in search results
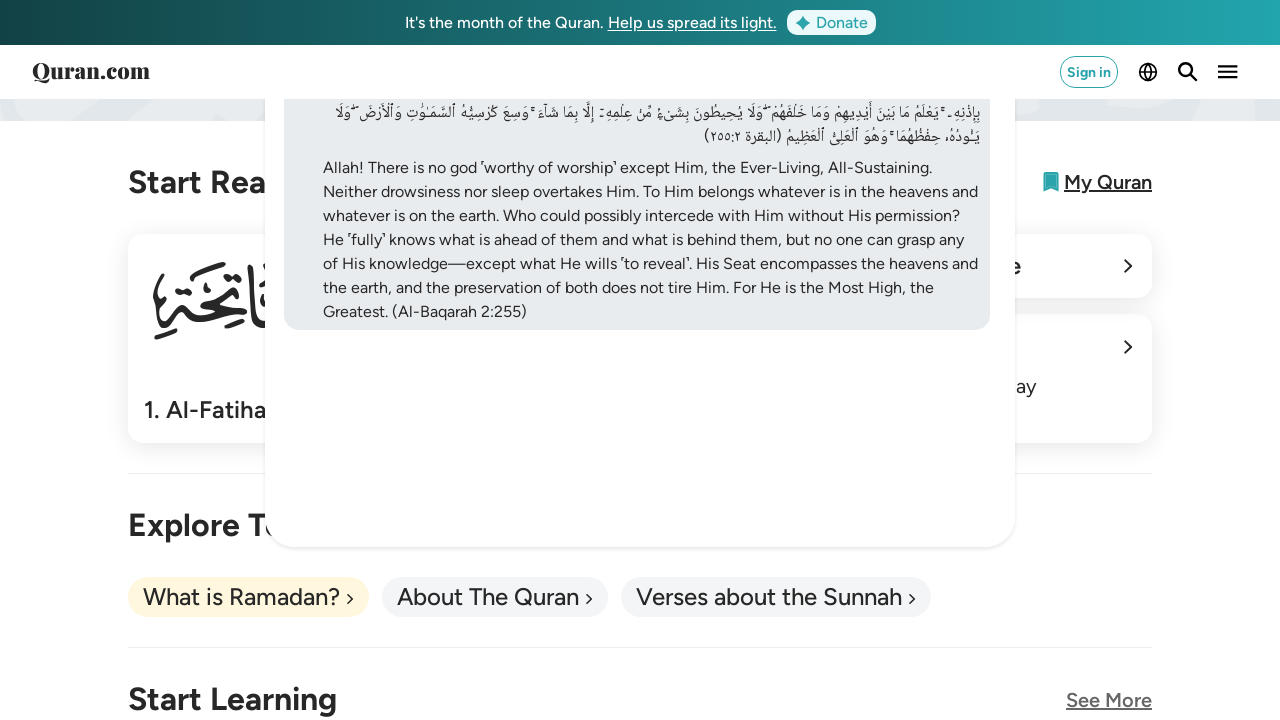

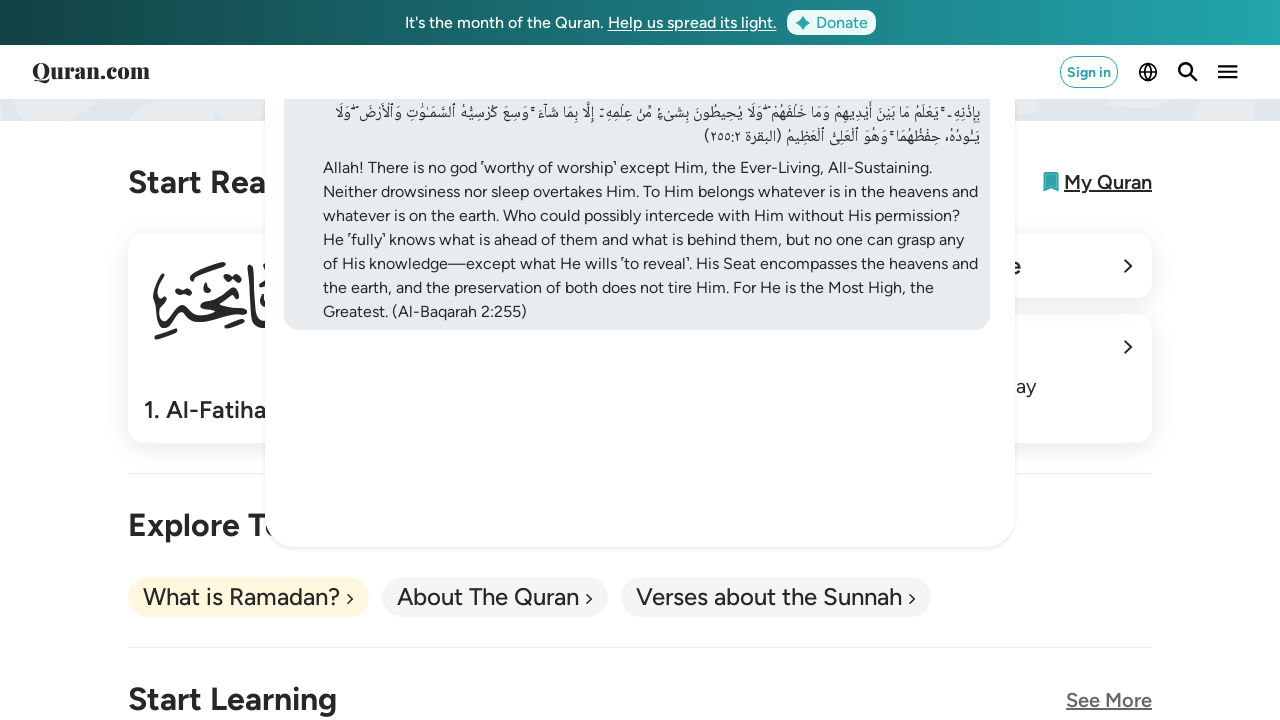